Tests dynamic loading functionality by clicking a start button and checking for the "Hello World!" text with a shorter wait period.

Starting URL: https://automationfc.github.io/dynamic-loading/

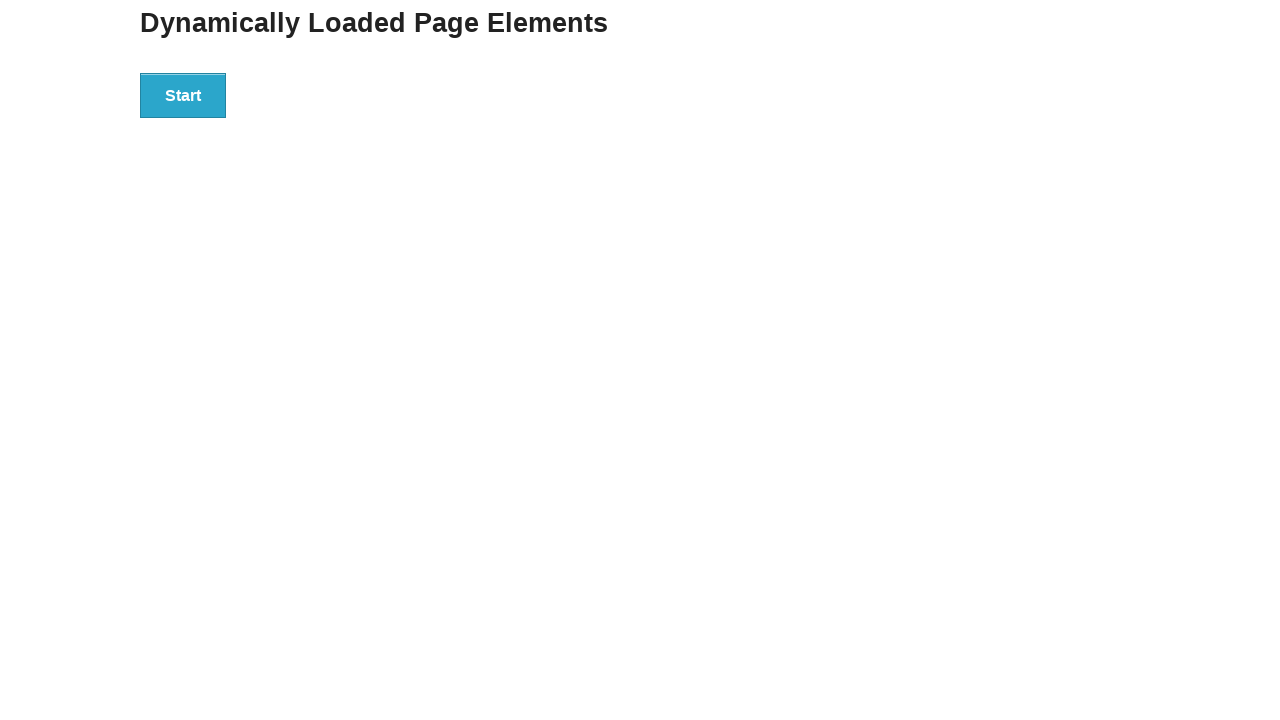

Navigated to dynamic loading test page
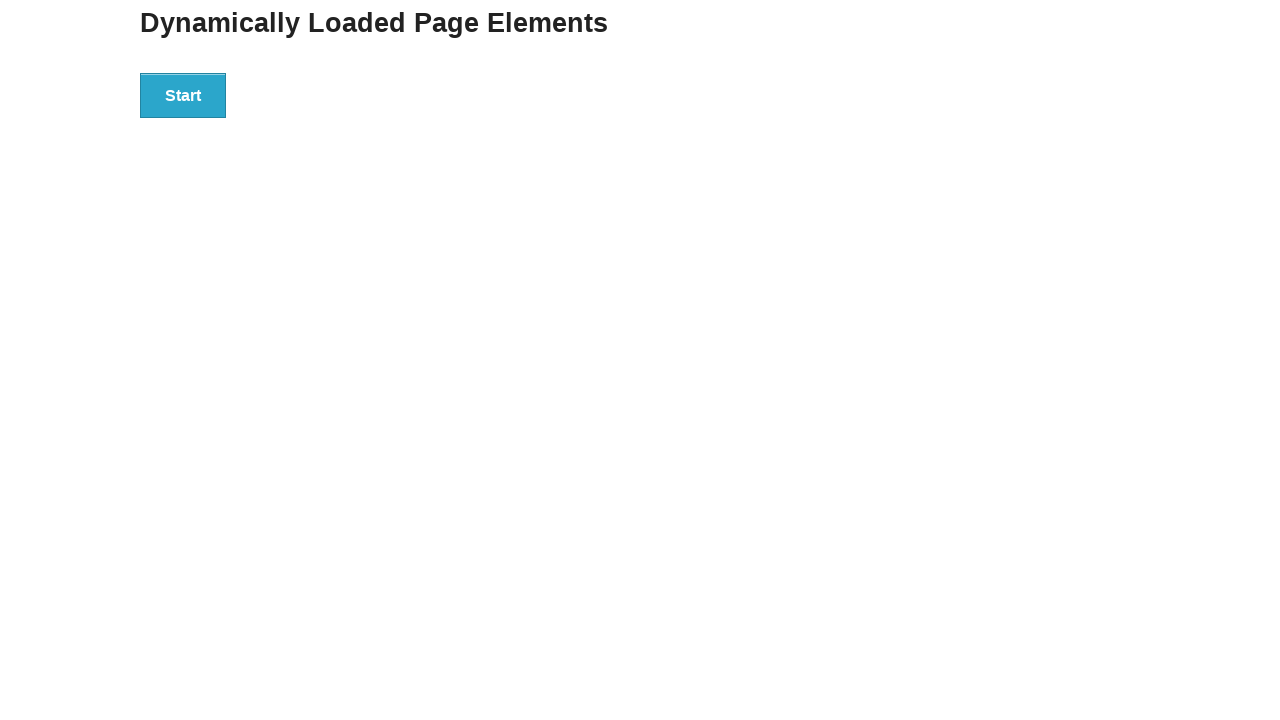

Clicked start button to trigger dynamic loading at (183, 95) on div#start > button
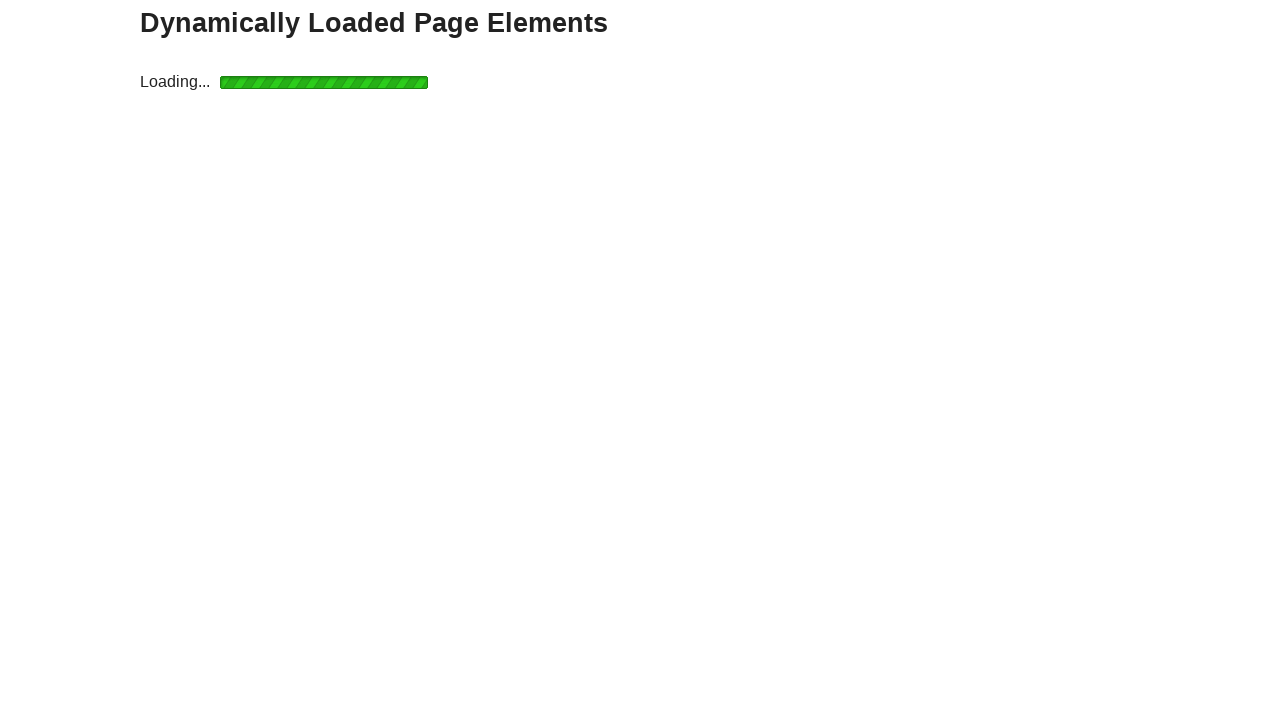

Finish element appeared after dynamic loading
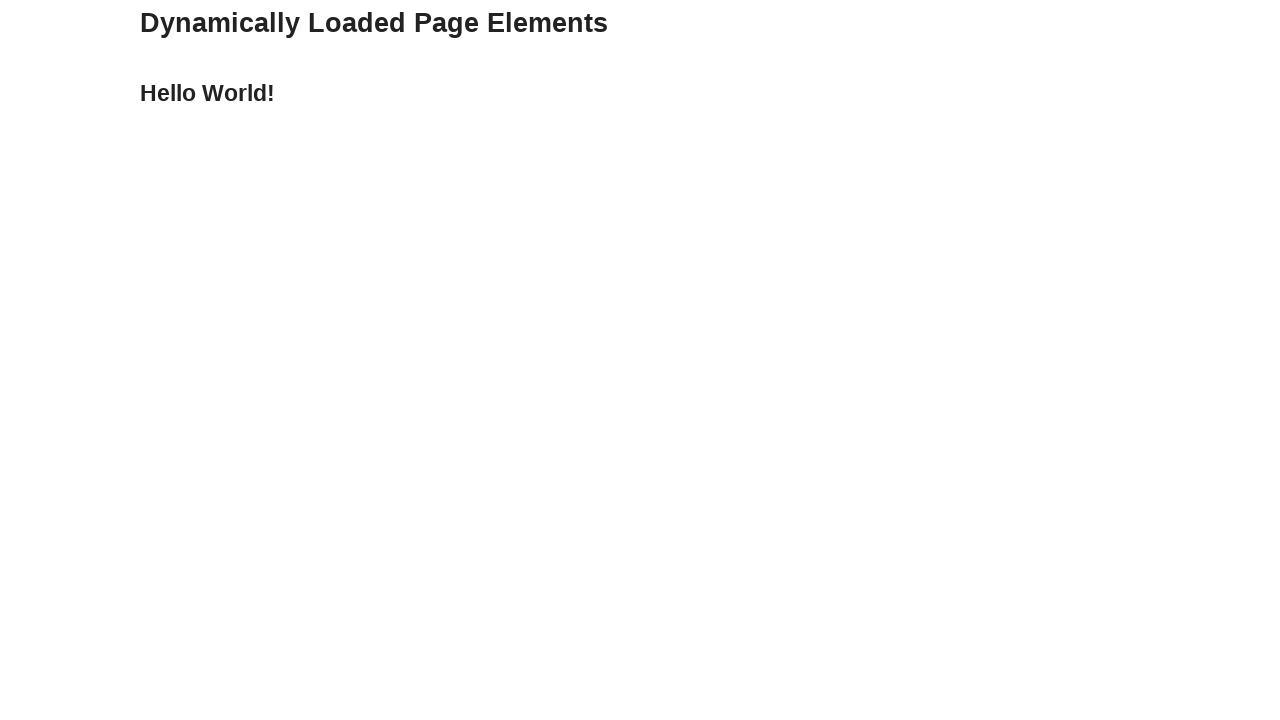

Verified 'Hello World!' text is displayed in finish element
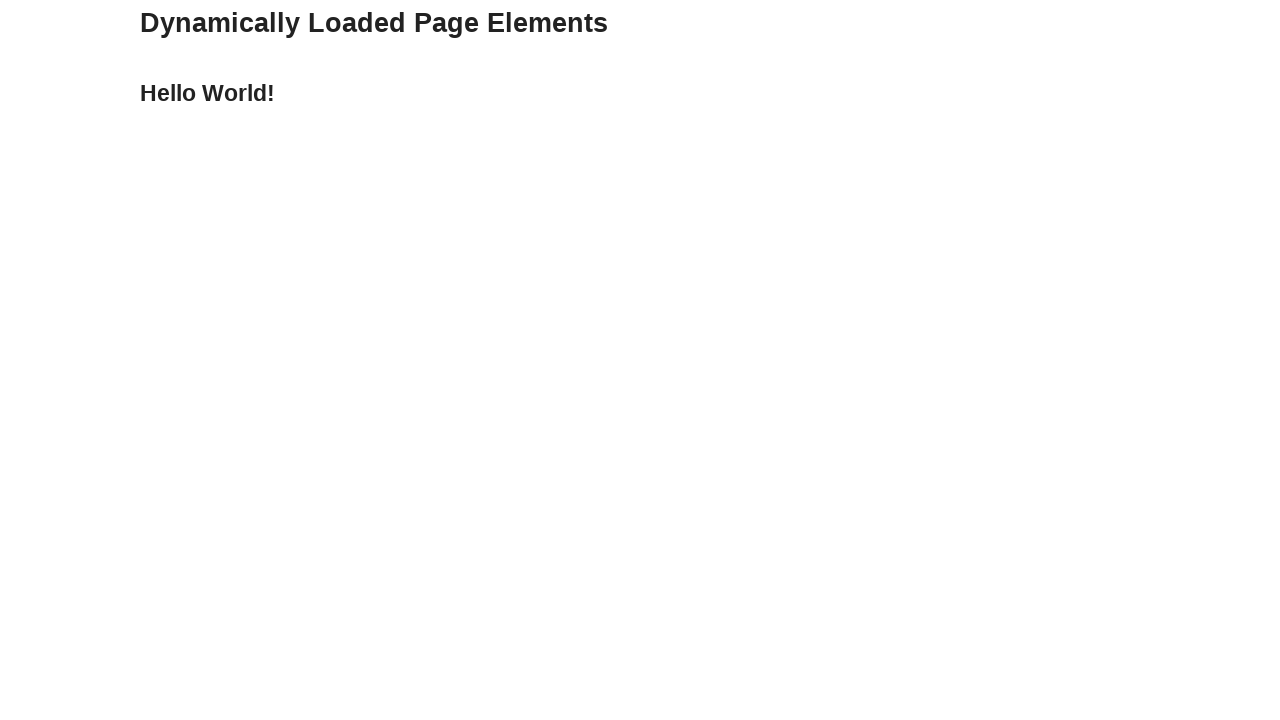

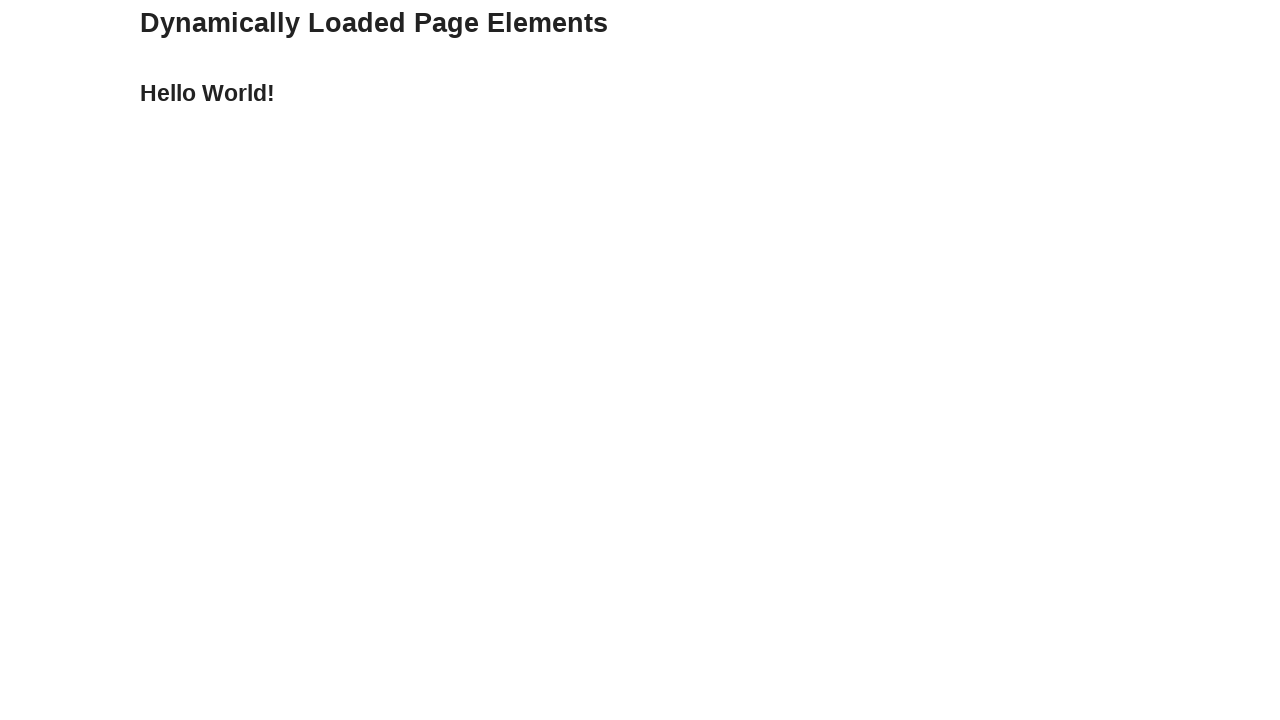